Tests web table functionality by navigating to the Elements section, accessing Web Tables, and adding a new record with user information

Starting URL: https://demoqa.com/

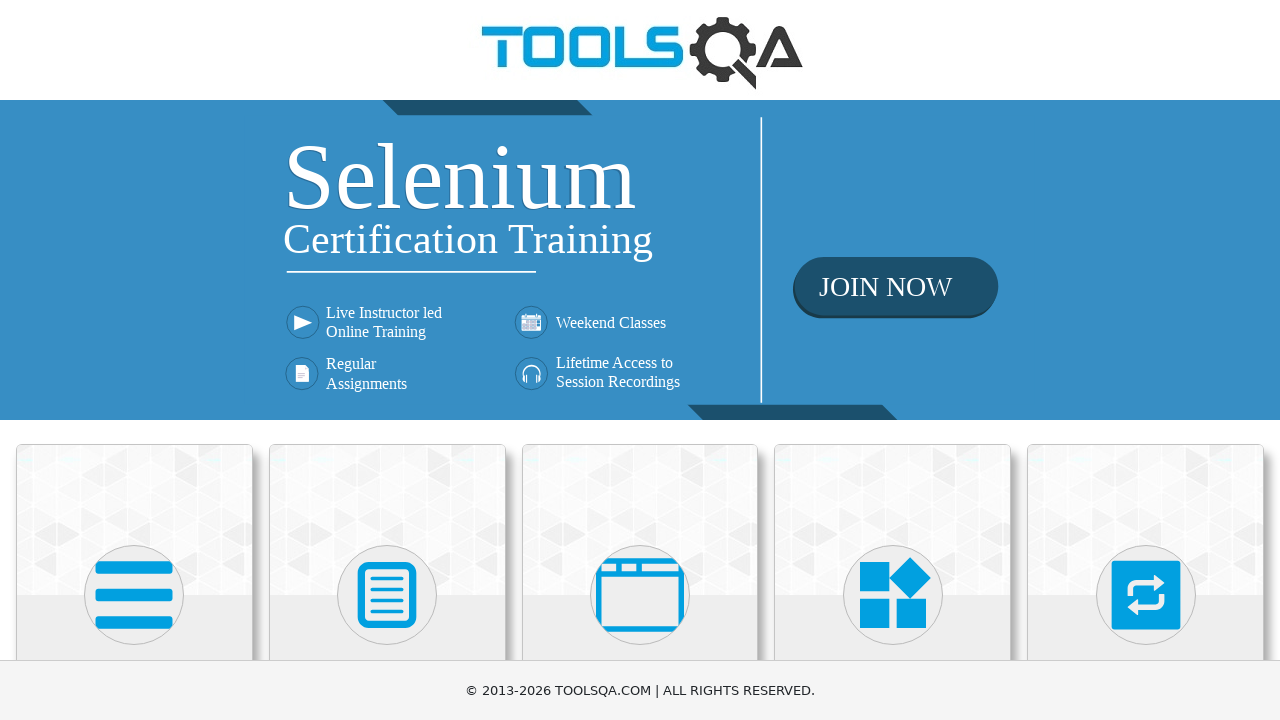

Scrolled down 400 pixels to view Elements section
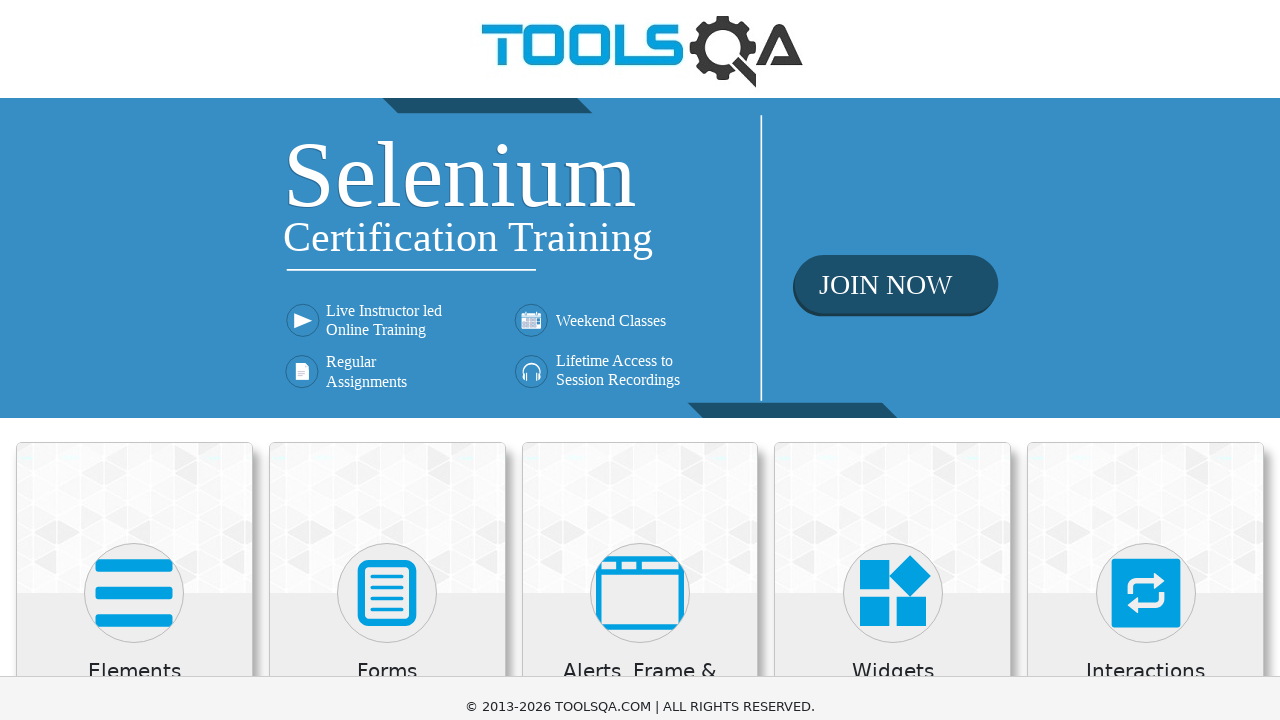

Clicked on Elements section at (134, 273) on xpath=//h5[text()='Elements']
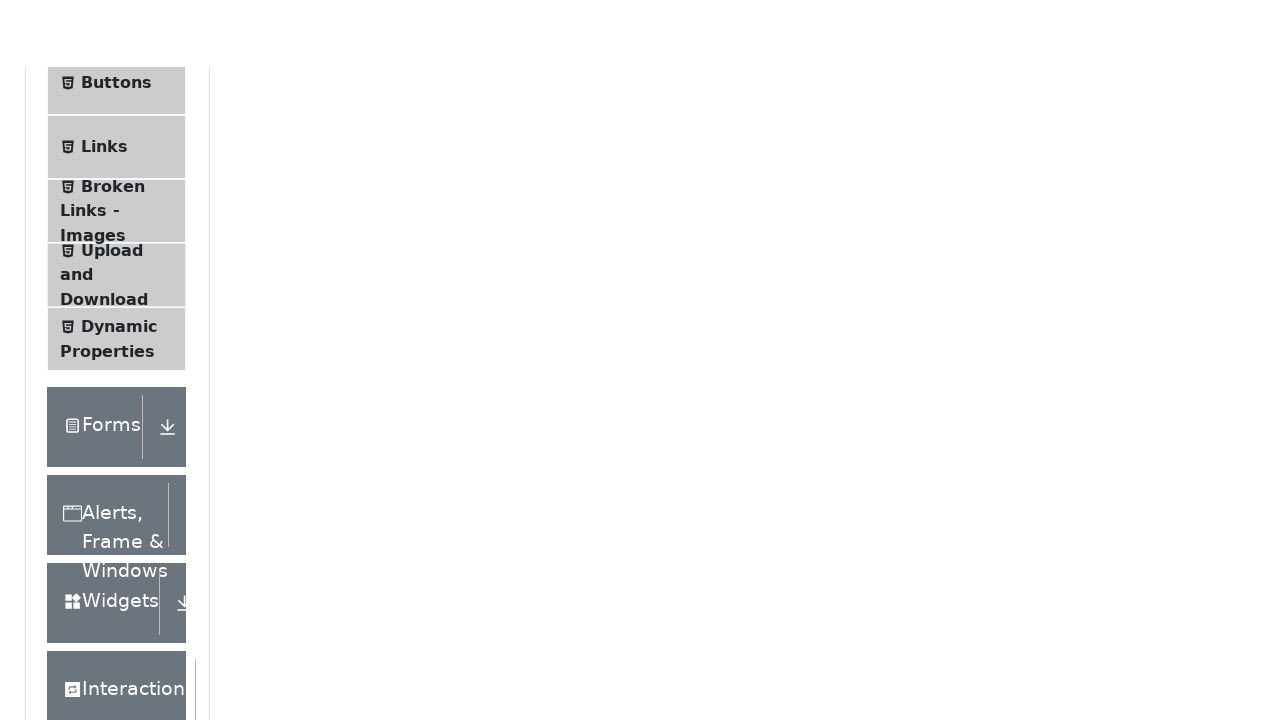

Clicked on Web Tables menu item at (100, 348) on xpath=//span[text()='Web Tables']
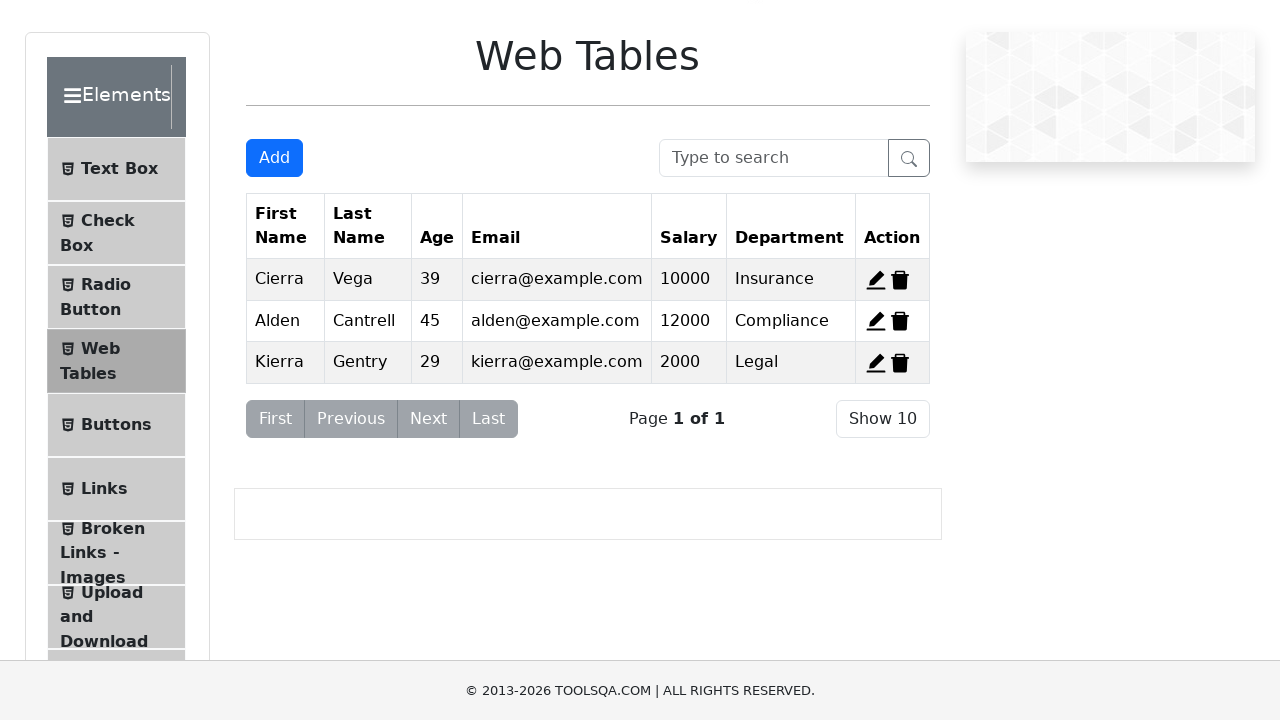

Clicked Add button to open new record form at (274, 158) on #addNewRecordButton
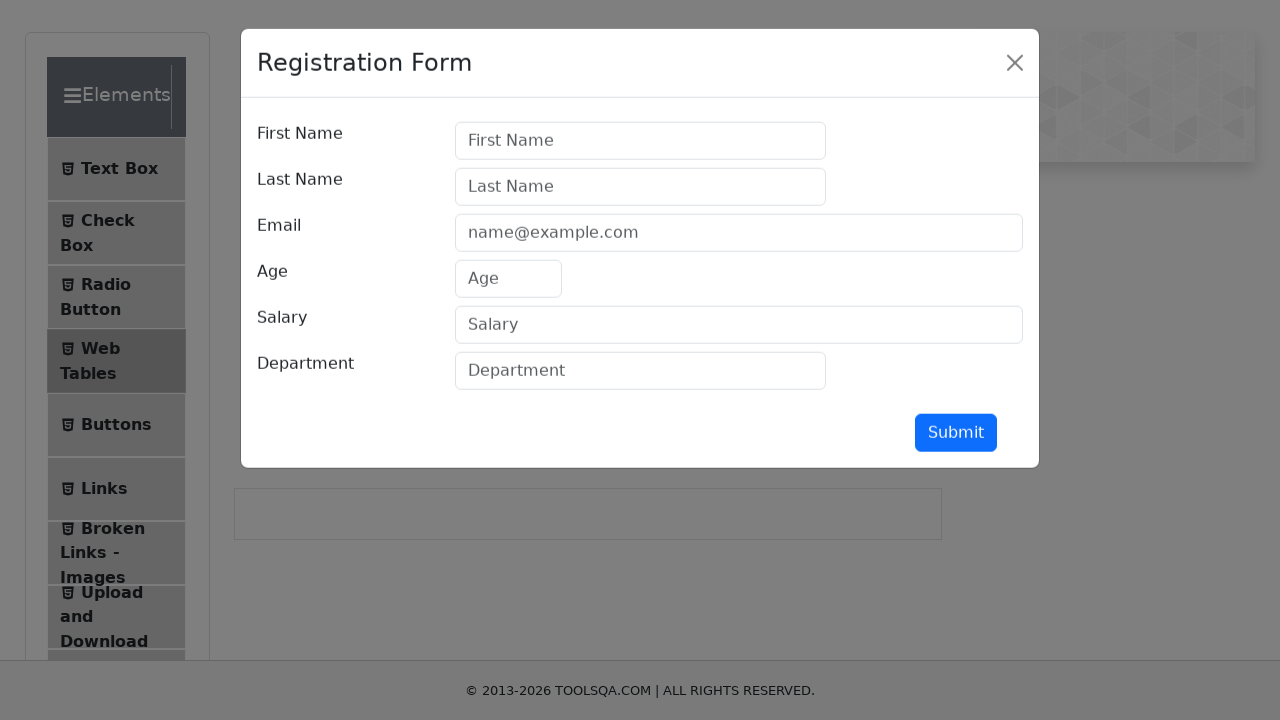

Filled first name field with 'Dorel' on #firstName
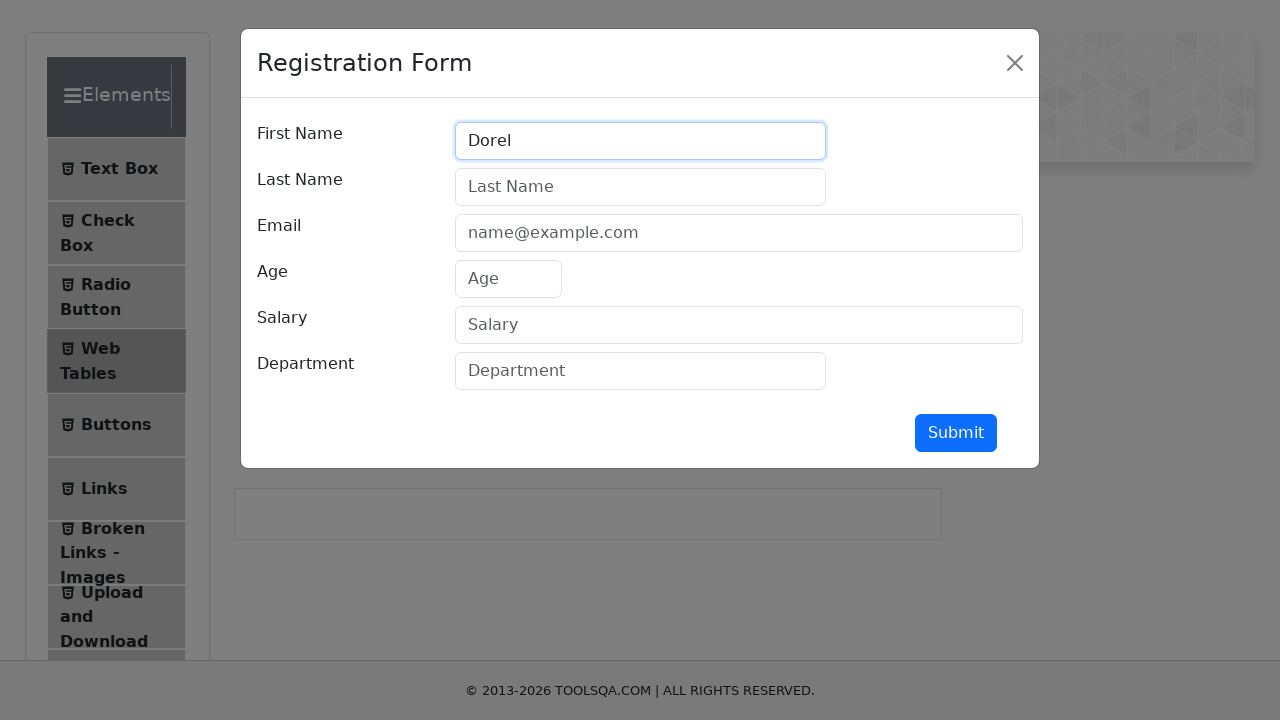

Filled last name field with 'Baciu' on #lastName
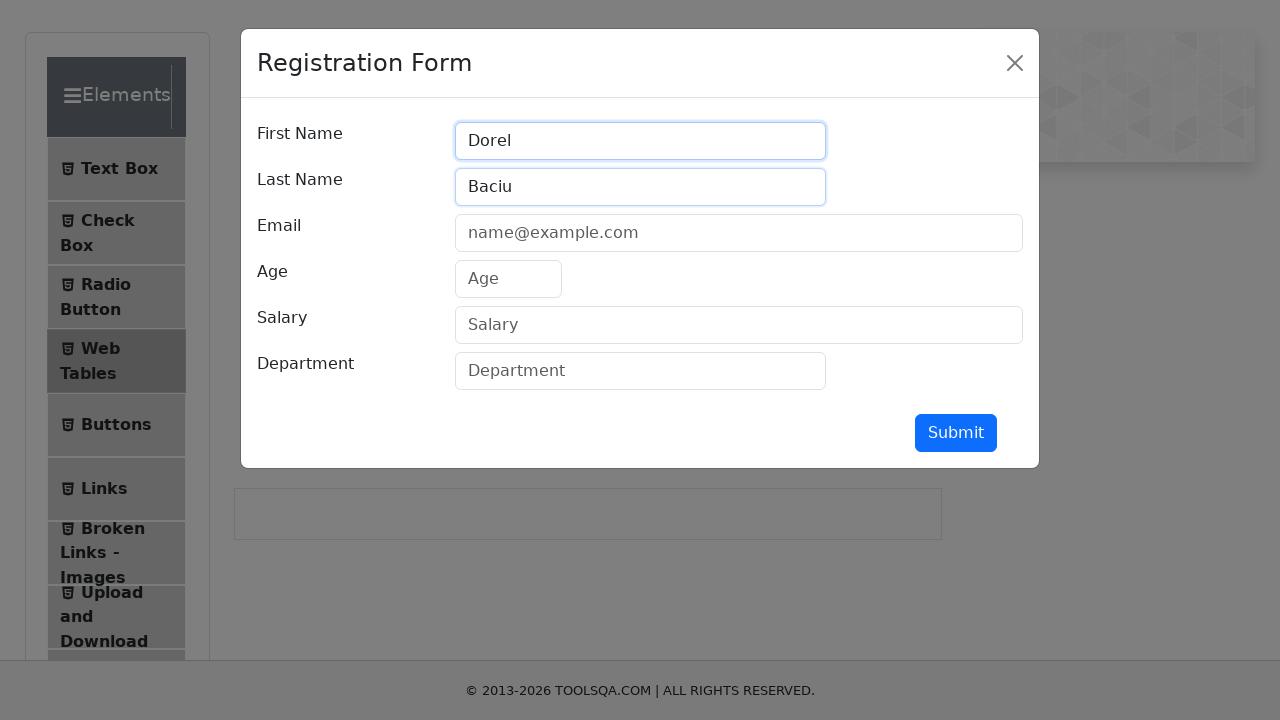

Filled email field with 'baciu.dorel@yahoo.com' on #userEmail
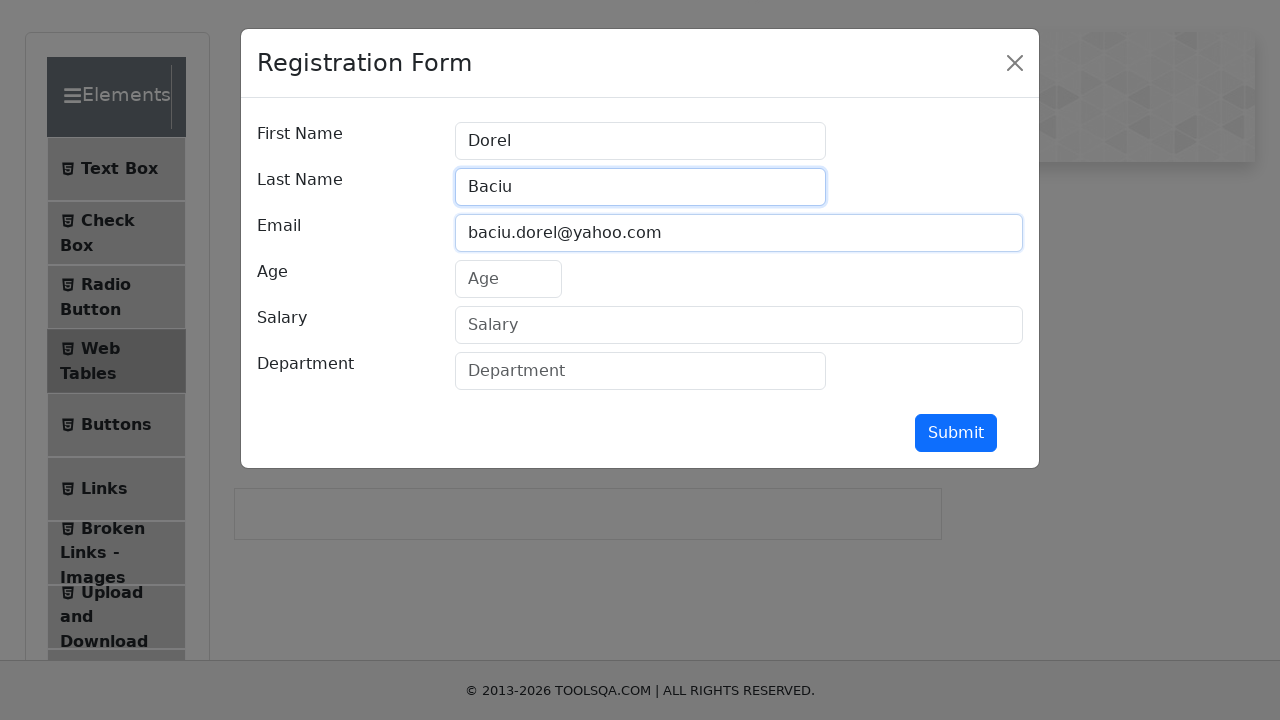

Filled age field with '37' on #age
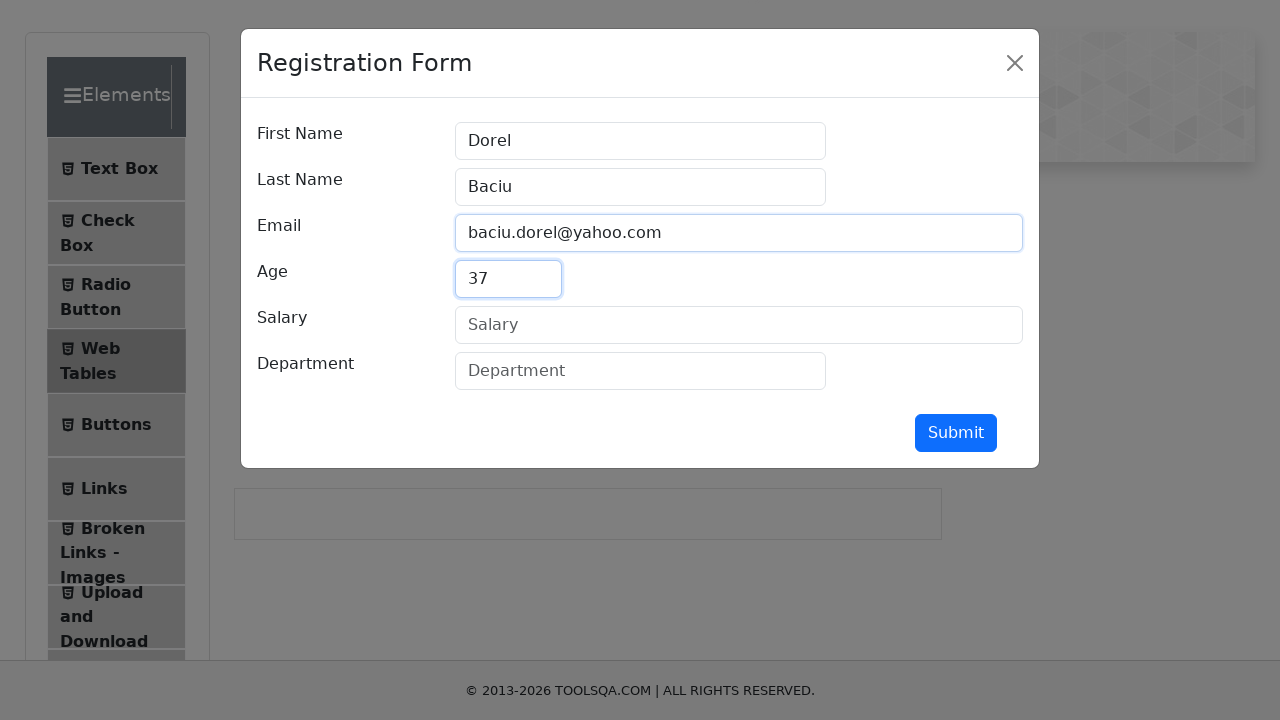

Filled salary field with '2800' on #salary
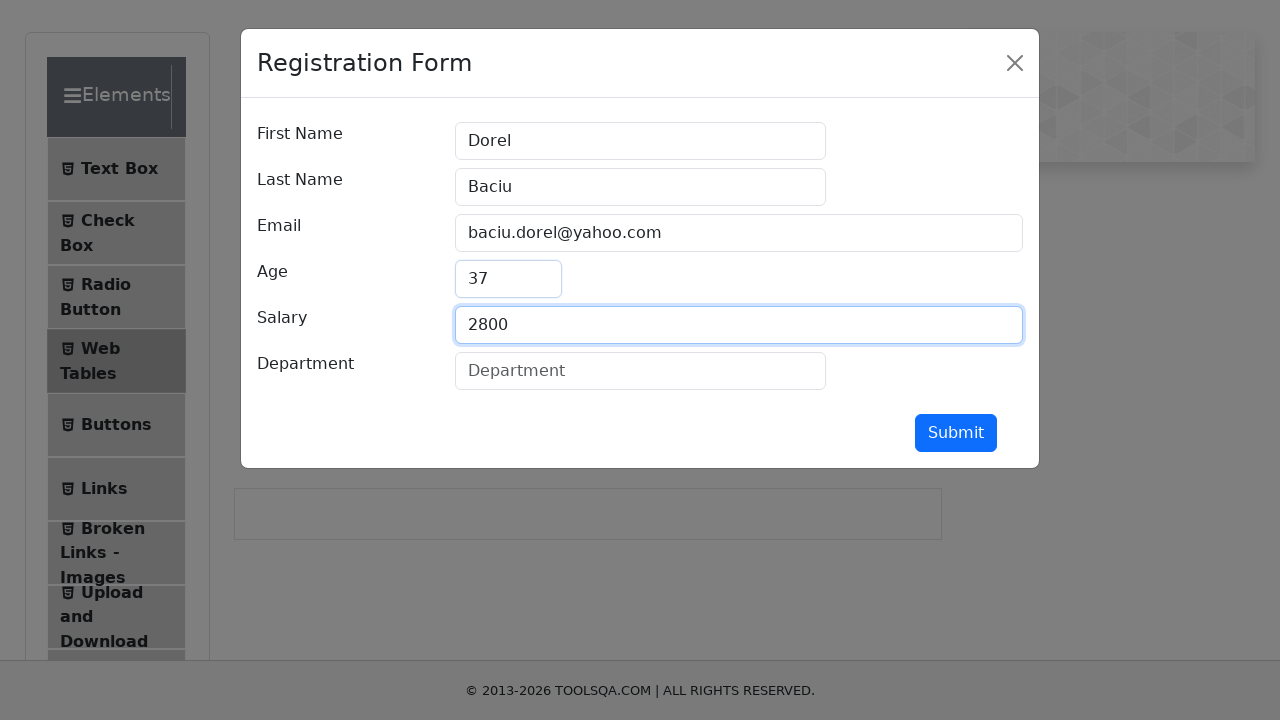

Filled department field with 'testing' on #department
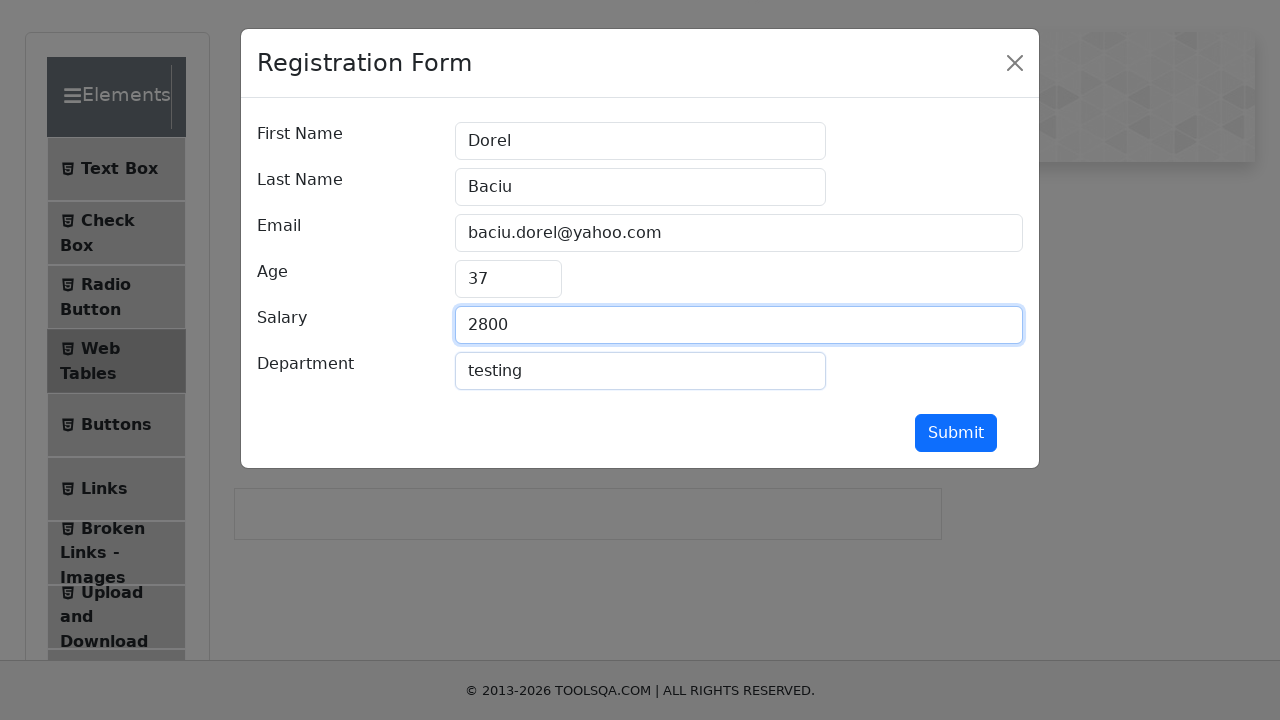

Clicked submit button to add new record at (956, 433) on #submit
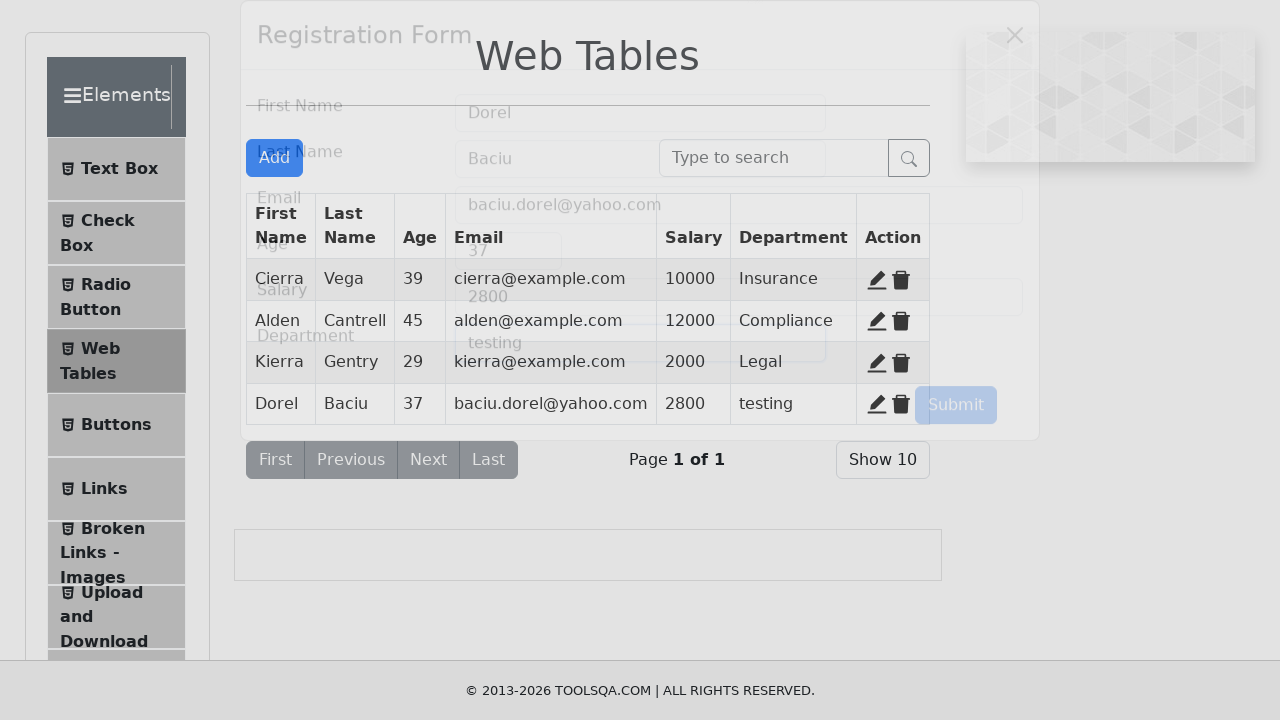

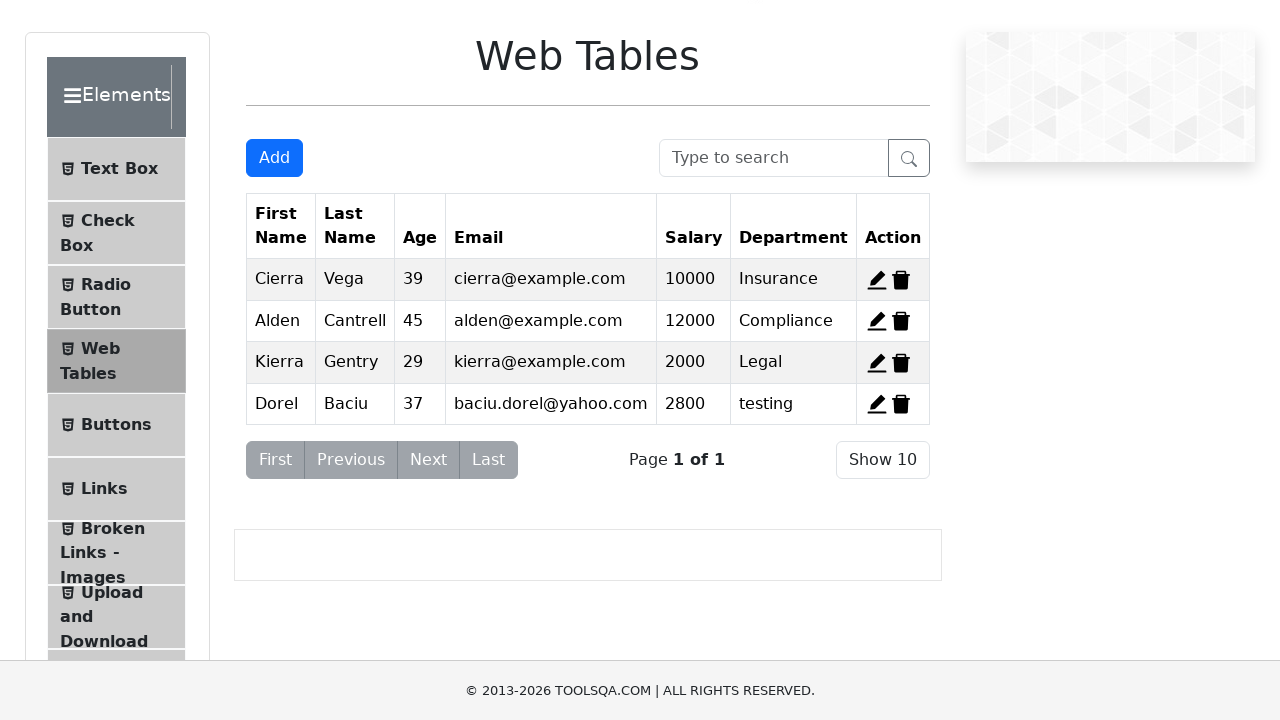